Tests that clicking the "About Scratch" link in the footer navigates to the correct /about page

Starting URL: https://scratch.mit.edu

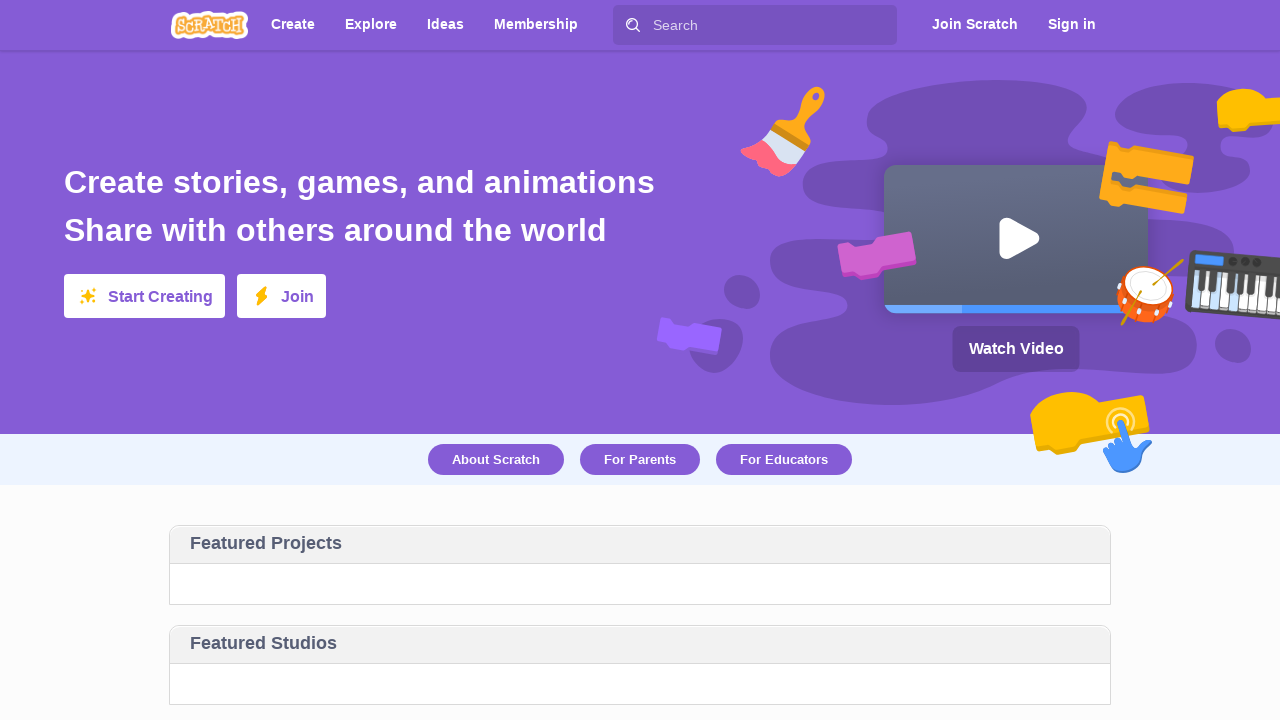

Footer element loaded and is visible
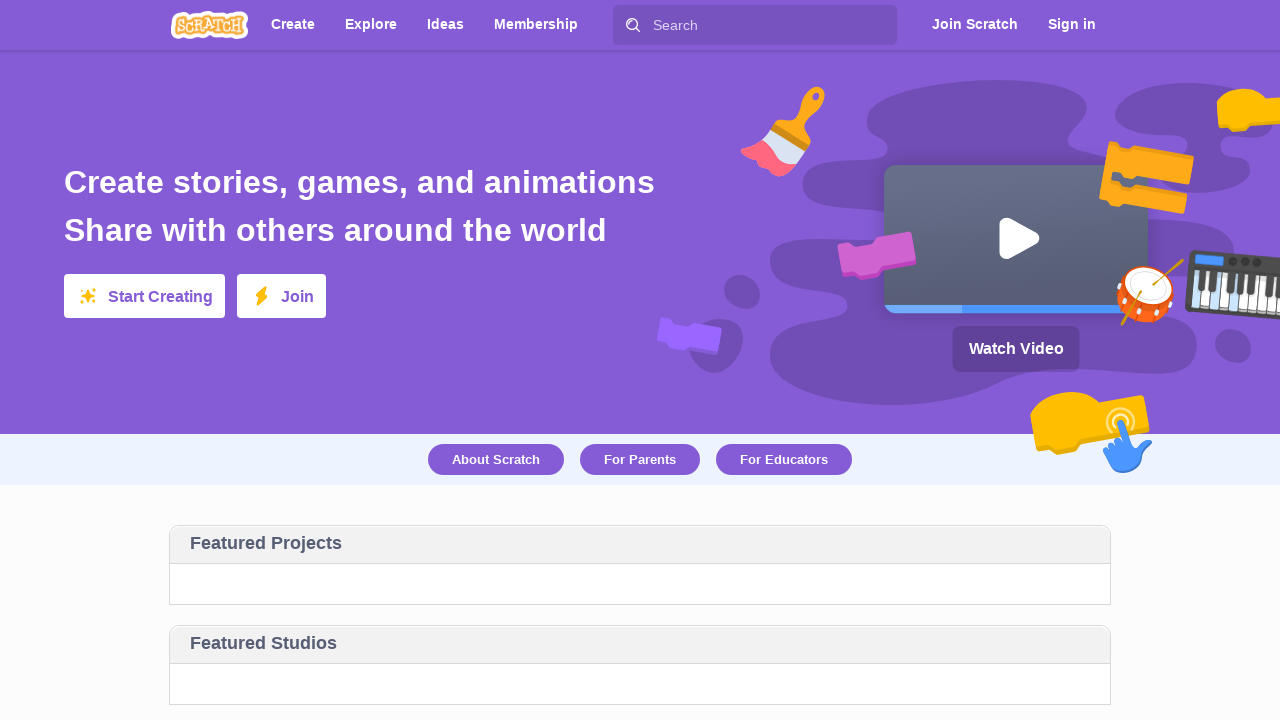

Clicked 'About Scratch' link in footer at (210, 486) on #footer >> text=About Scratch
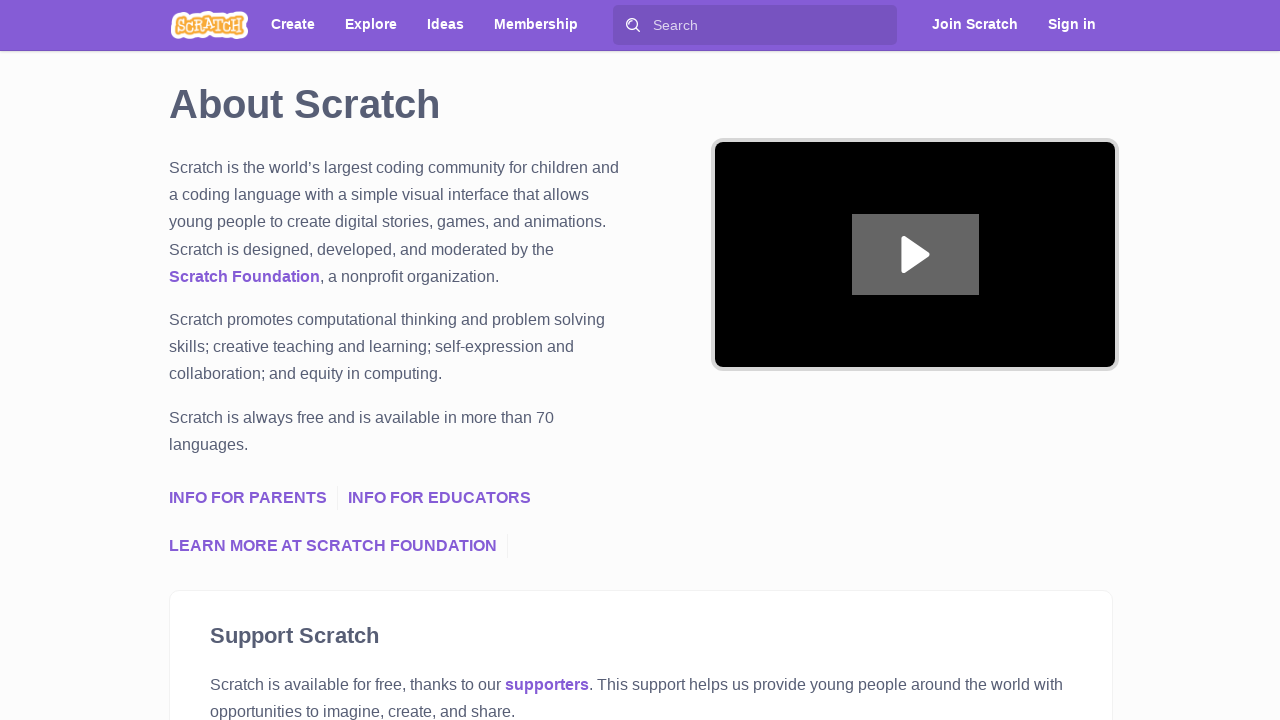

Navigated to /about page successfully
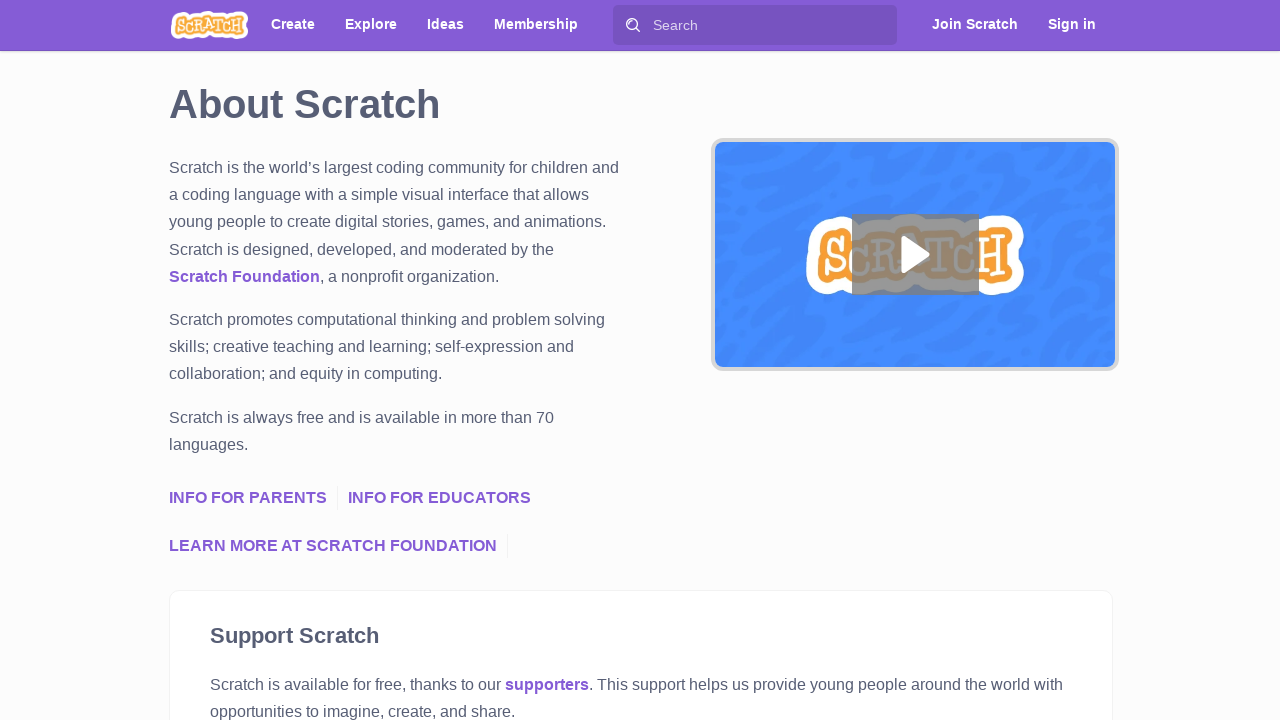

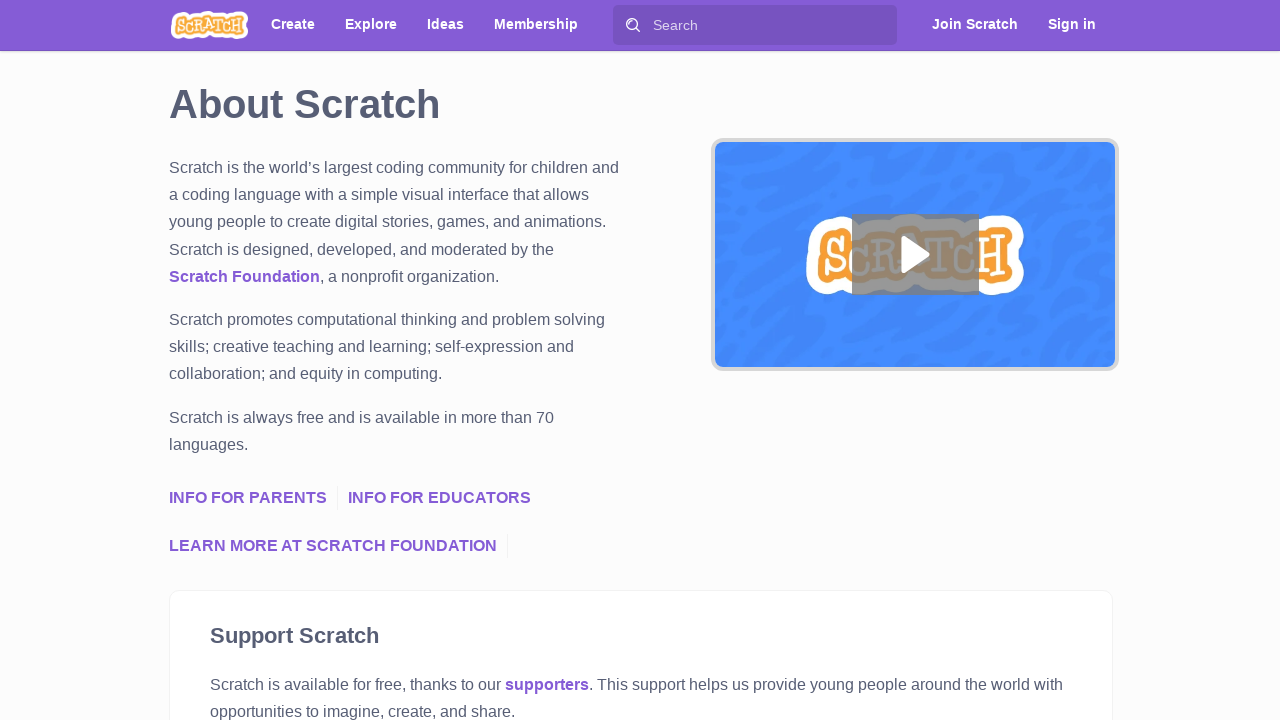